Tests JavaScript confirm dialog by clicking confirm button and accepting, then verifying the result shows true

Starting URL: https://testpages.eviltester.com/styled/alerts/alert-test.html

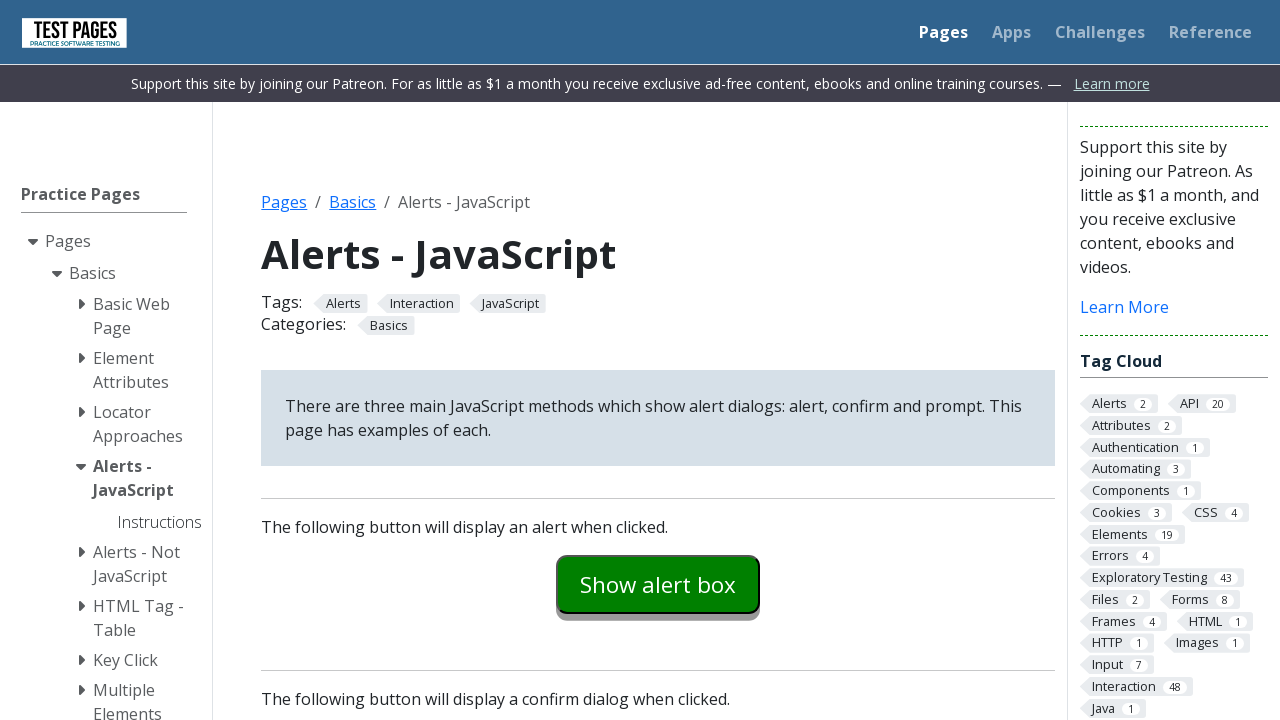

Set up dialog handler to accept confirm dialogs
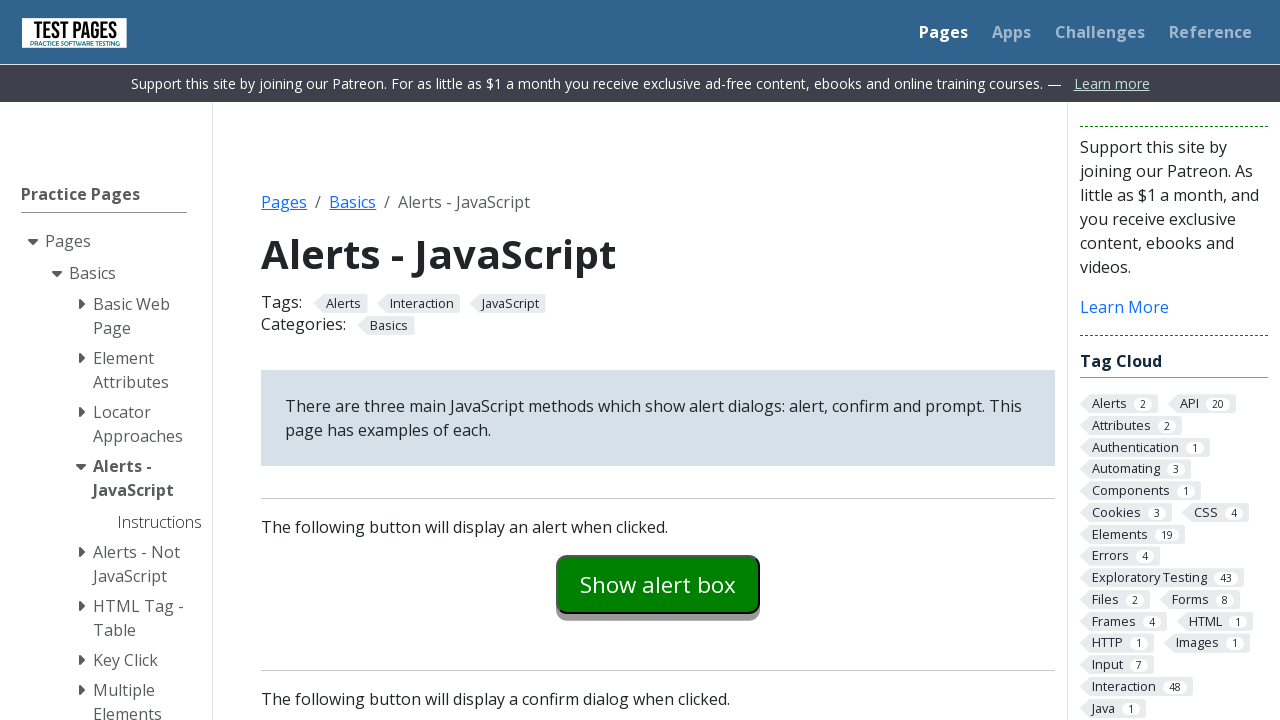

Clicked confirm button to trigger confirm dialog at (658, 360) on #confirmexample
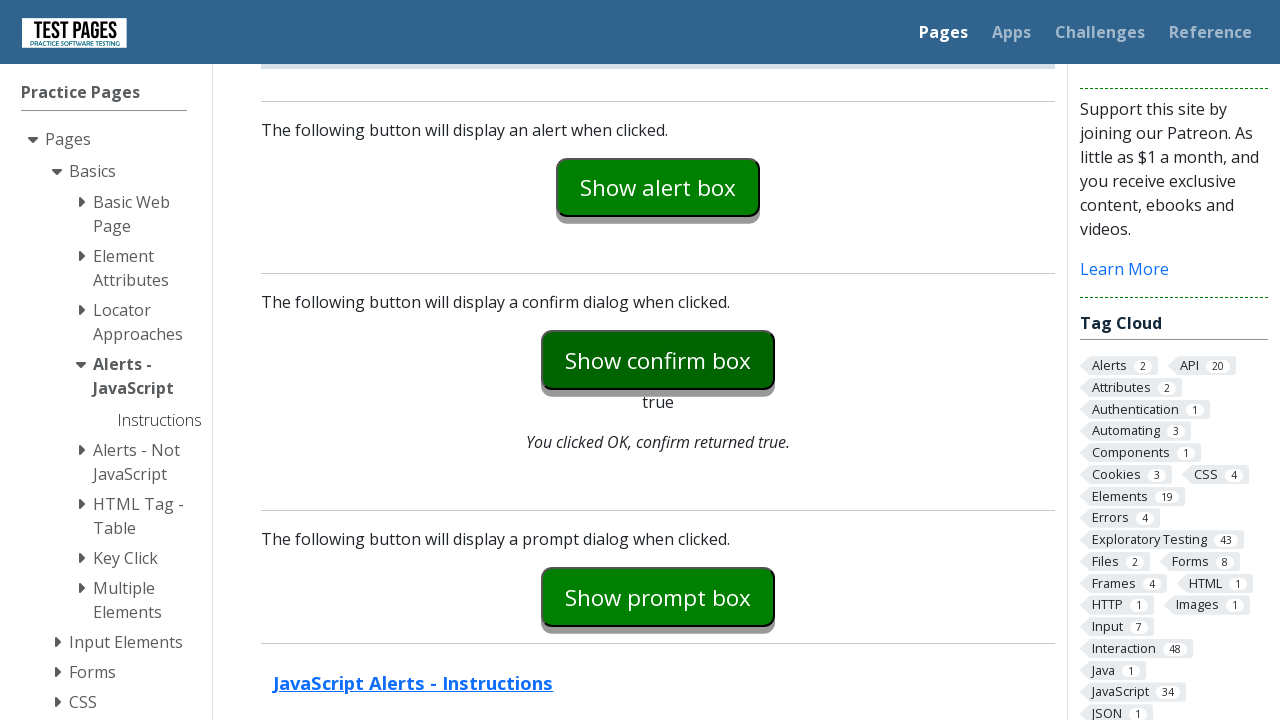

Confirm dialog result element loaded and visible
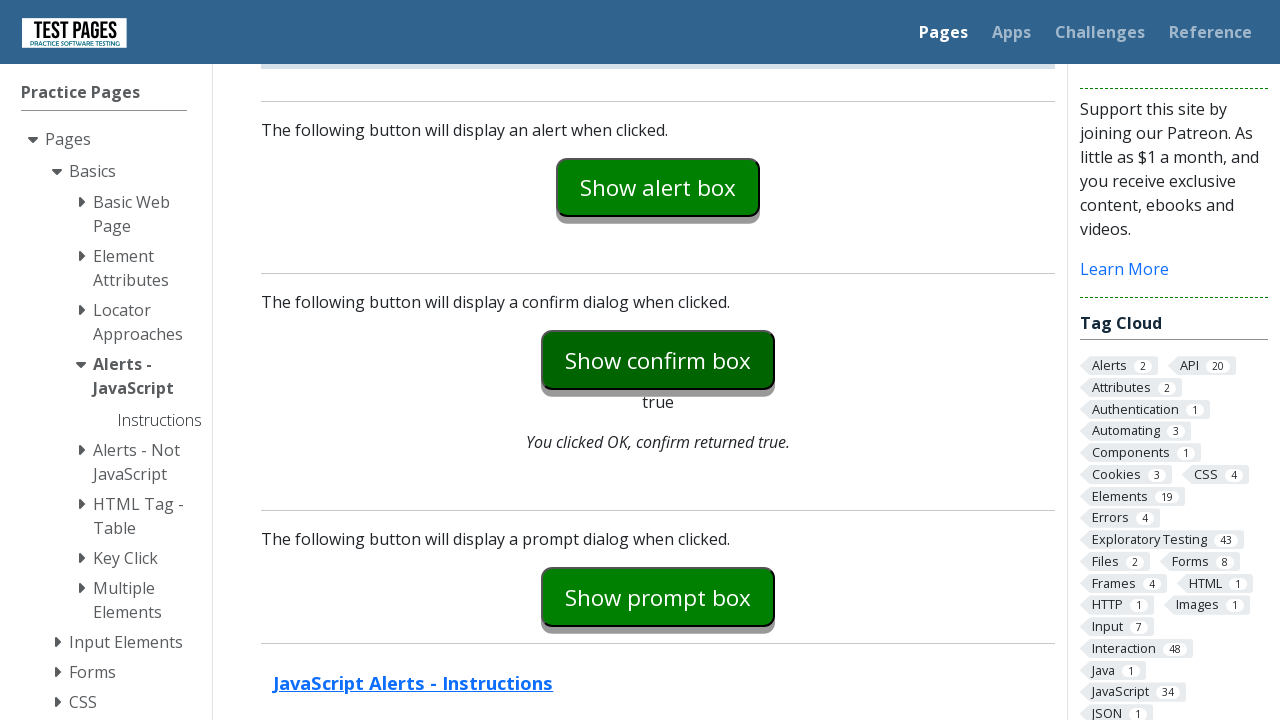

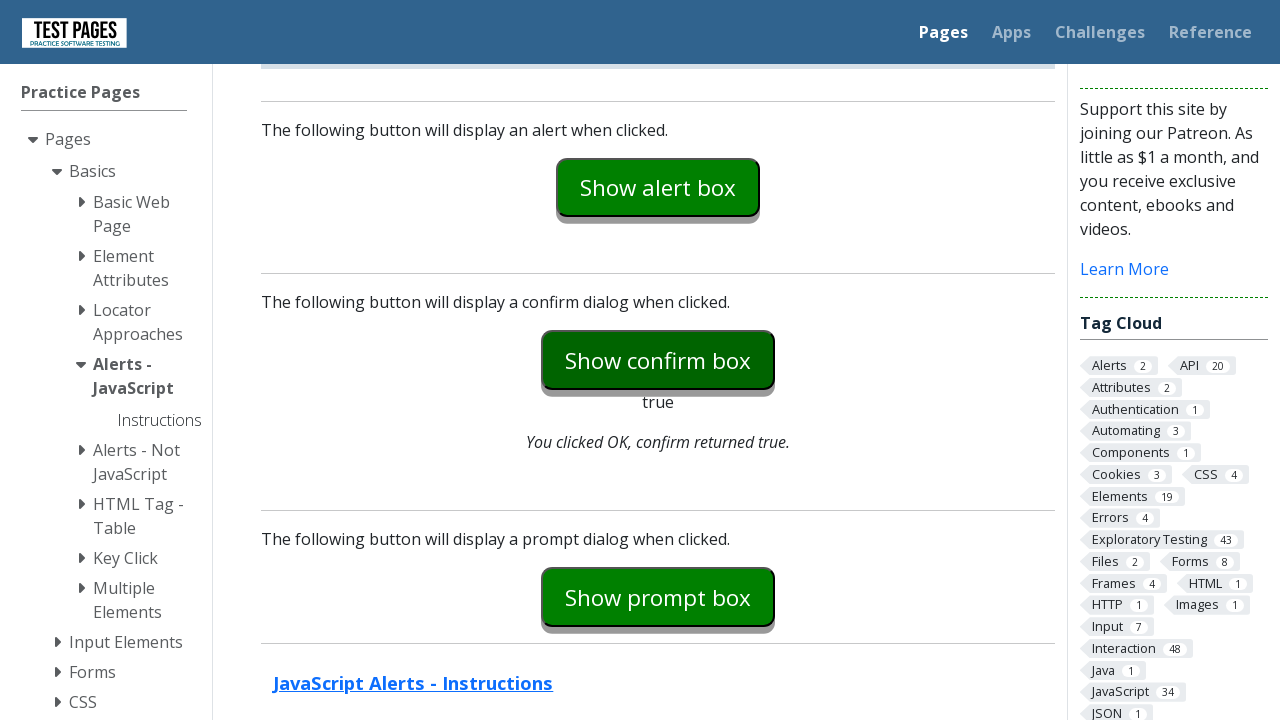